Tests an e-commerce product flow by navigating to the Angular demo app, clicking to browse products, selecting a Selenium product, and adding it to the cart.

Starting URL: https://rahulshettyacademy.com/angularAppdemo/

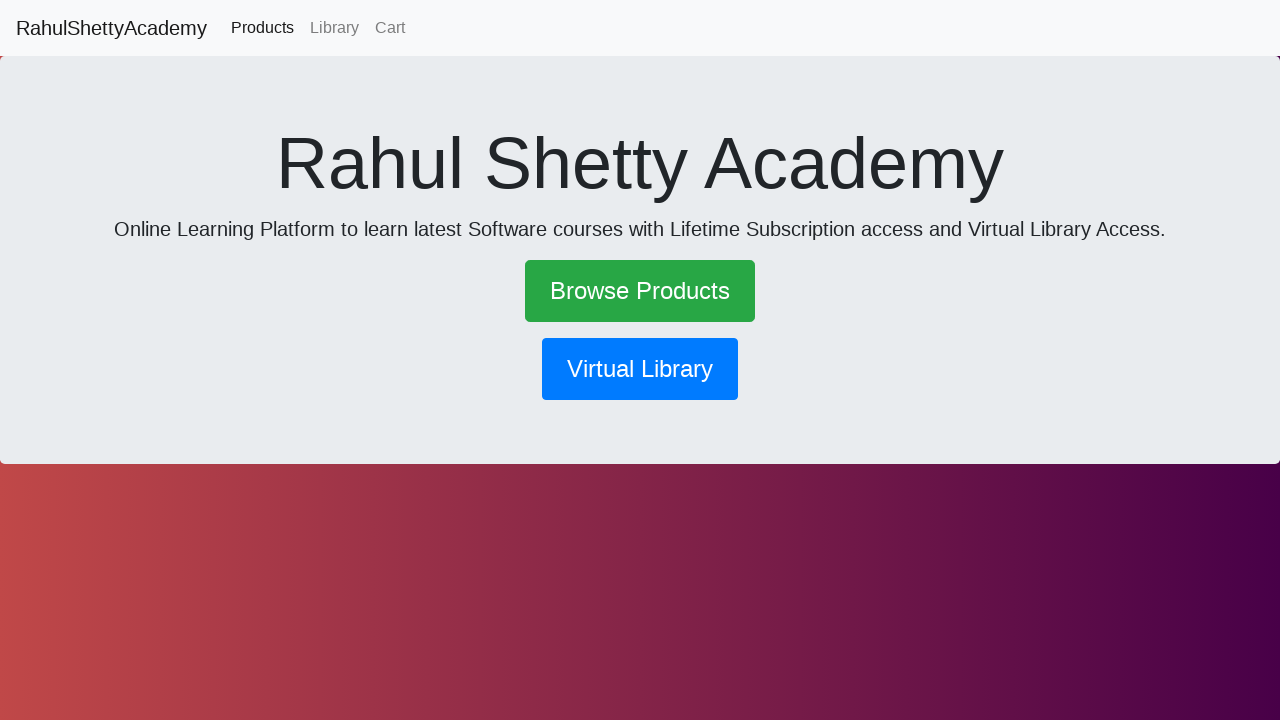

Clicked success button to browse products at (640, 291) on .btn-success
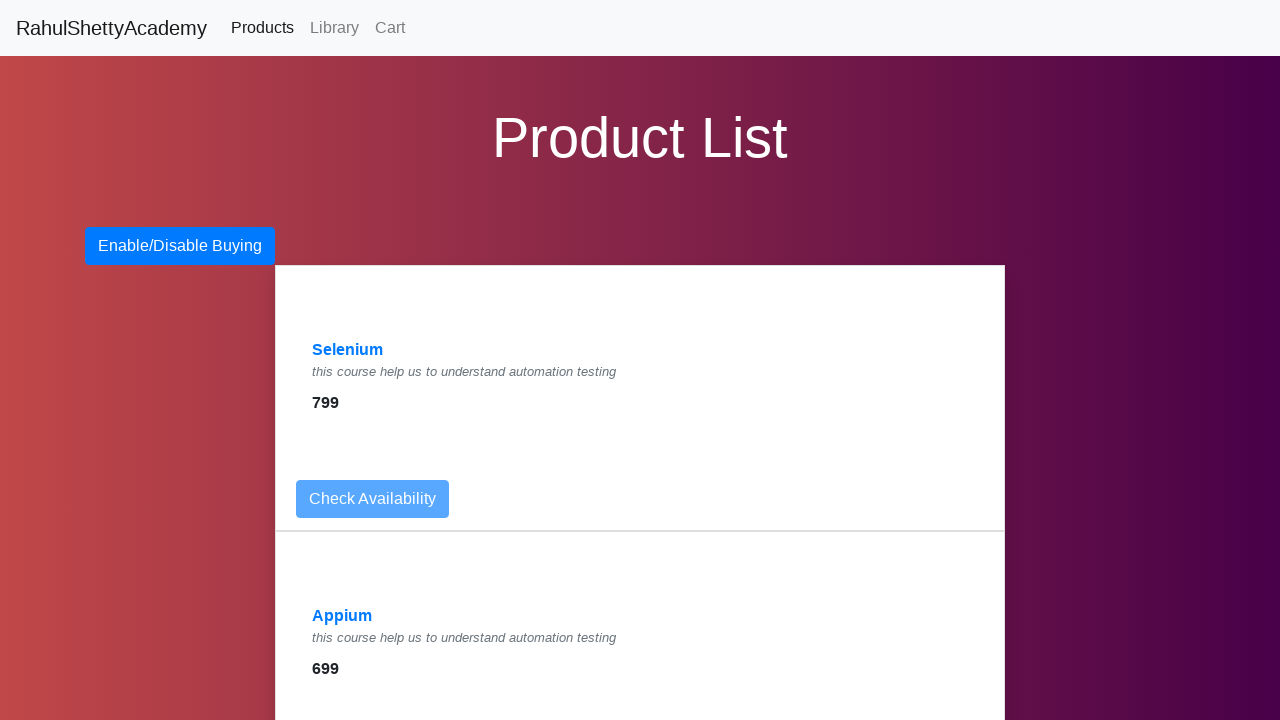

Clicked on Selenium product link at (348, 350) on text=Selenium
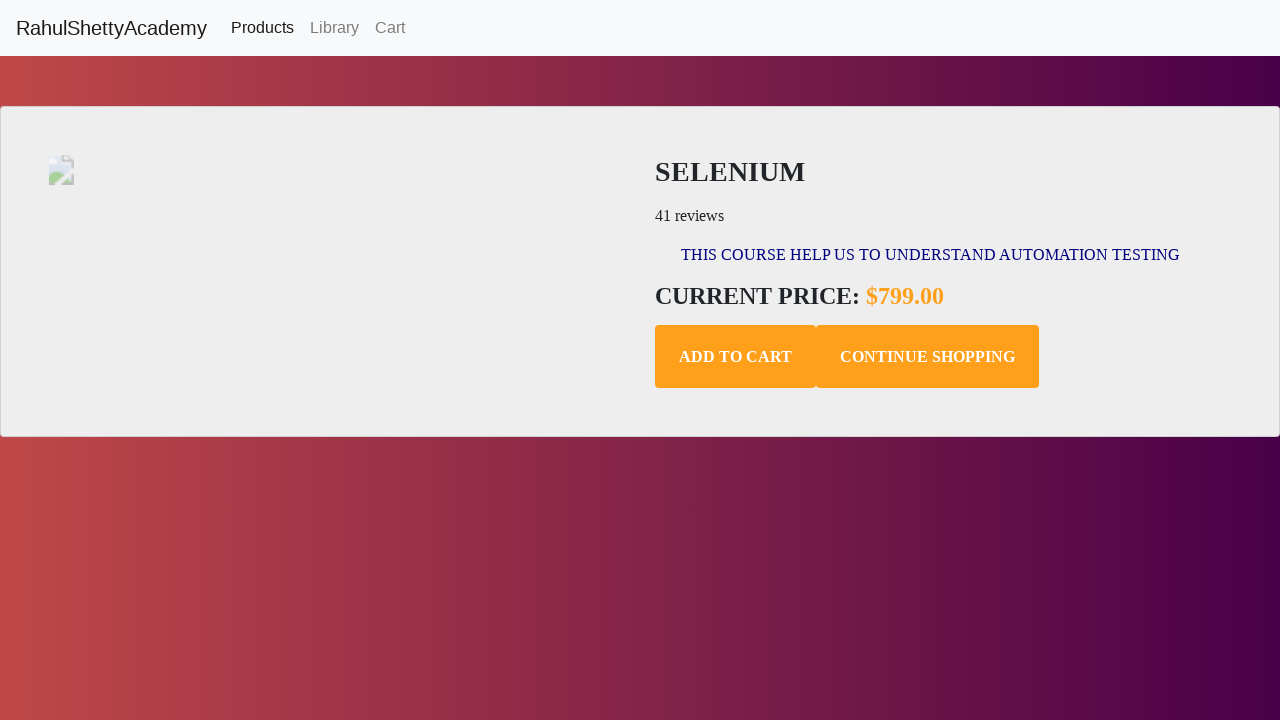

Clicked add to cart button for Selenium product at (736, 357) on .add-to-cart
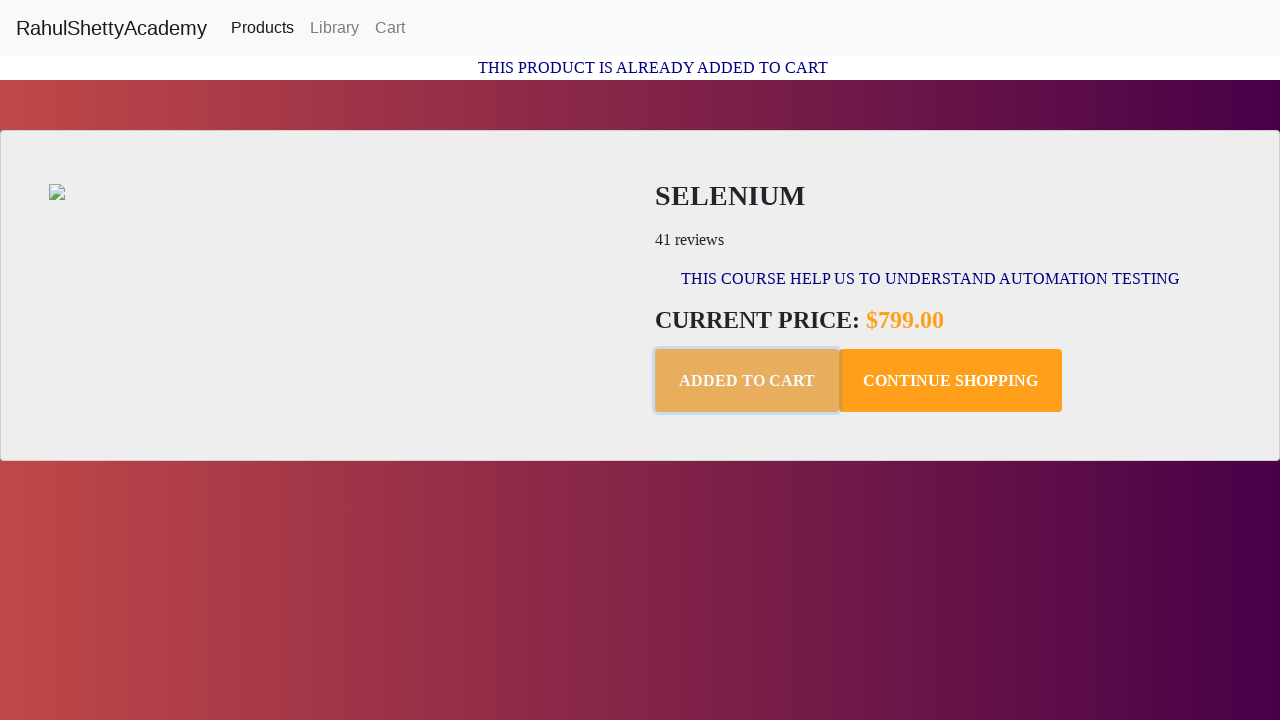

Confirmation message appeared after adding to cart
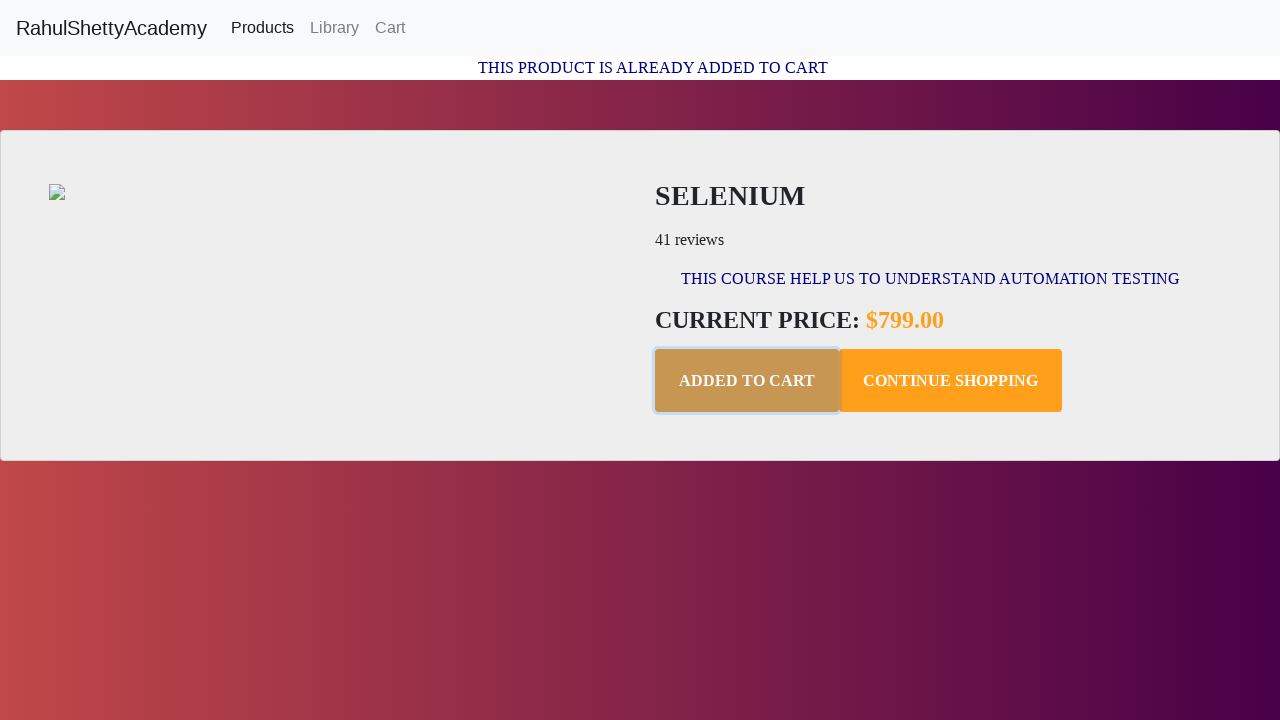

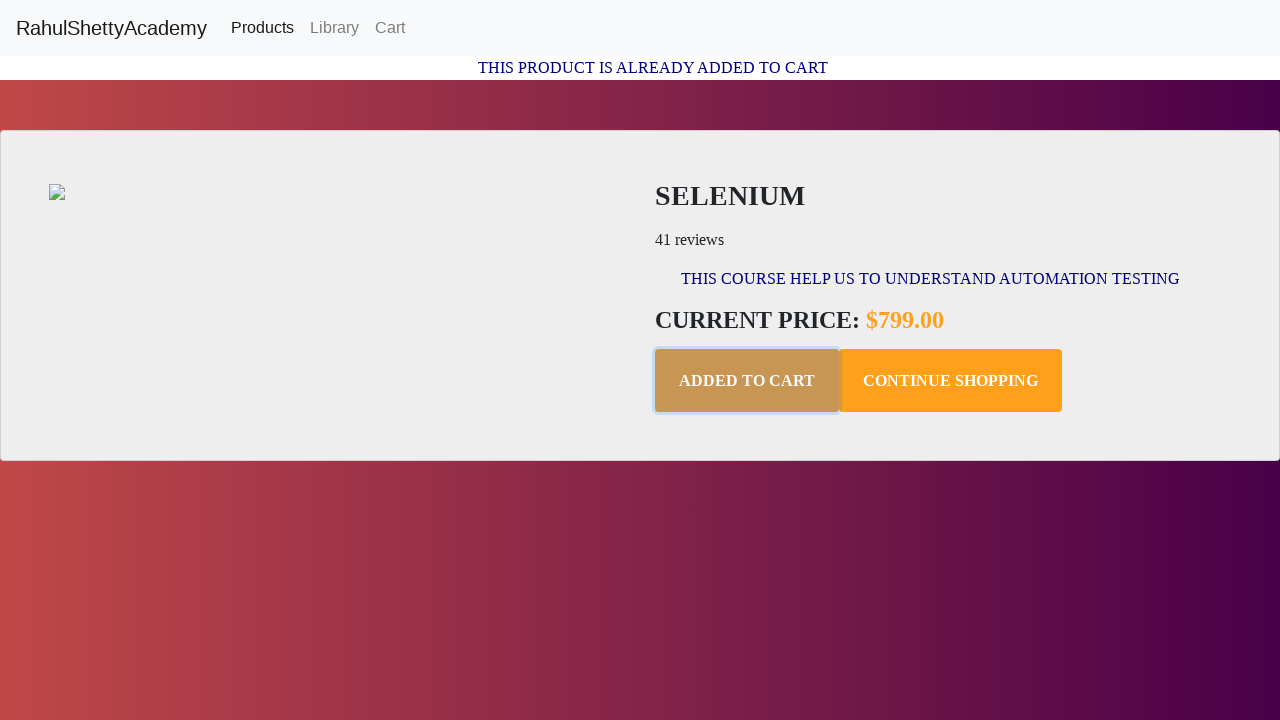